Navigates to the Automation Panda demo sites page and scrolls to the JSONPlaceholder link element to bring it into view.

Starting URL: https://automationpanda.com/2021/12/29/want-to-practice-test-automation-try-these-demo-sites/

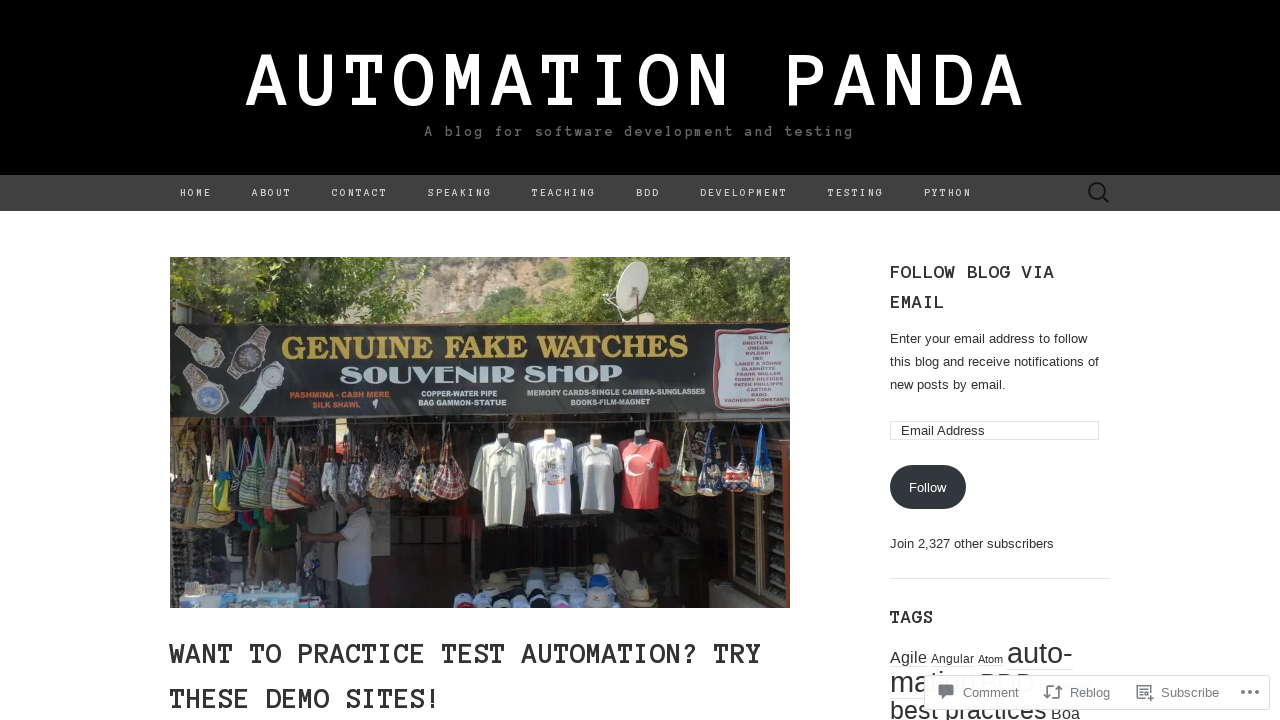

Navigated to Automation Panda demo sites page
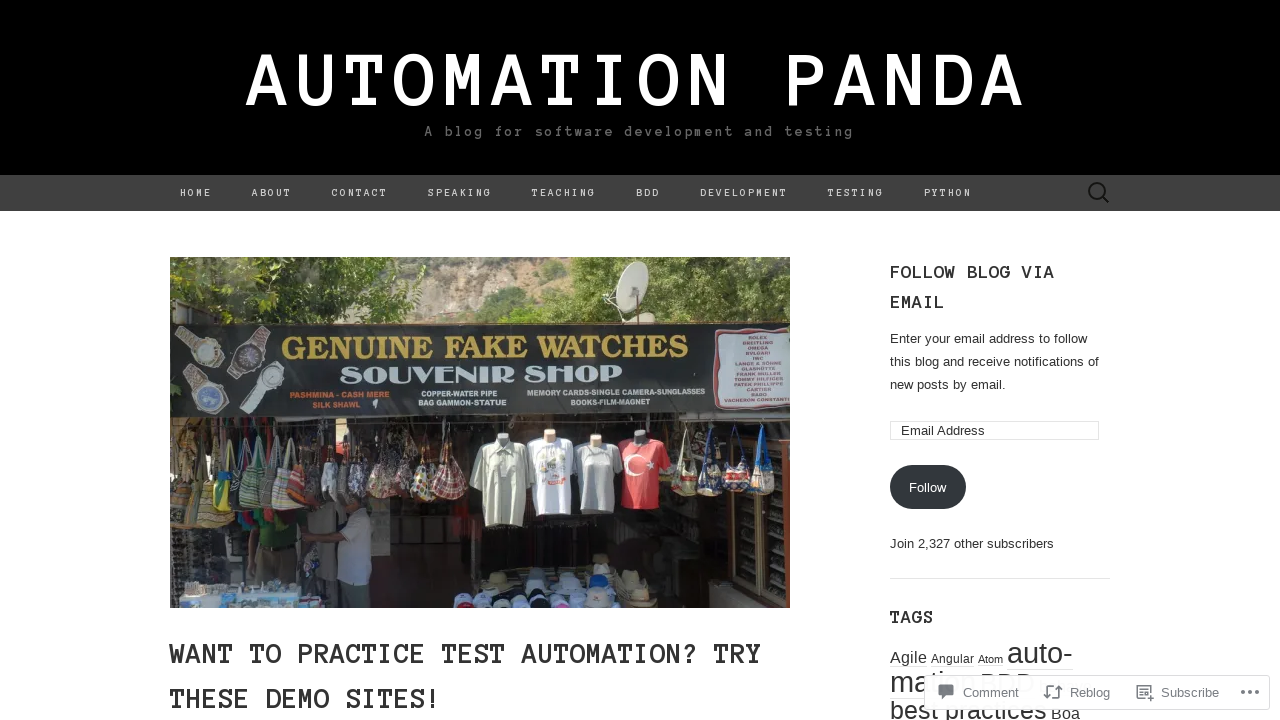

Located JSONPlaceholder link element
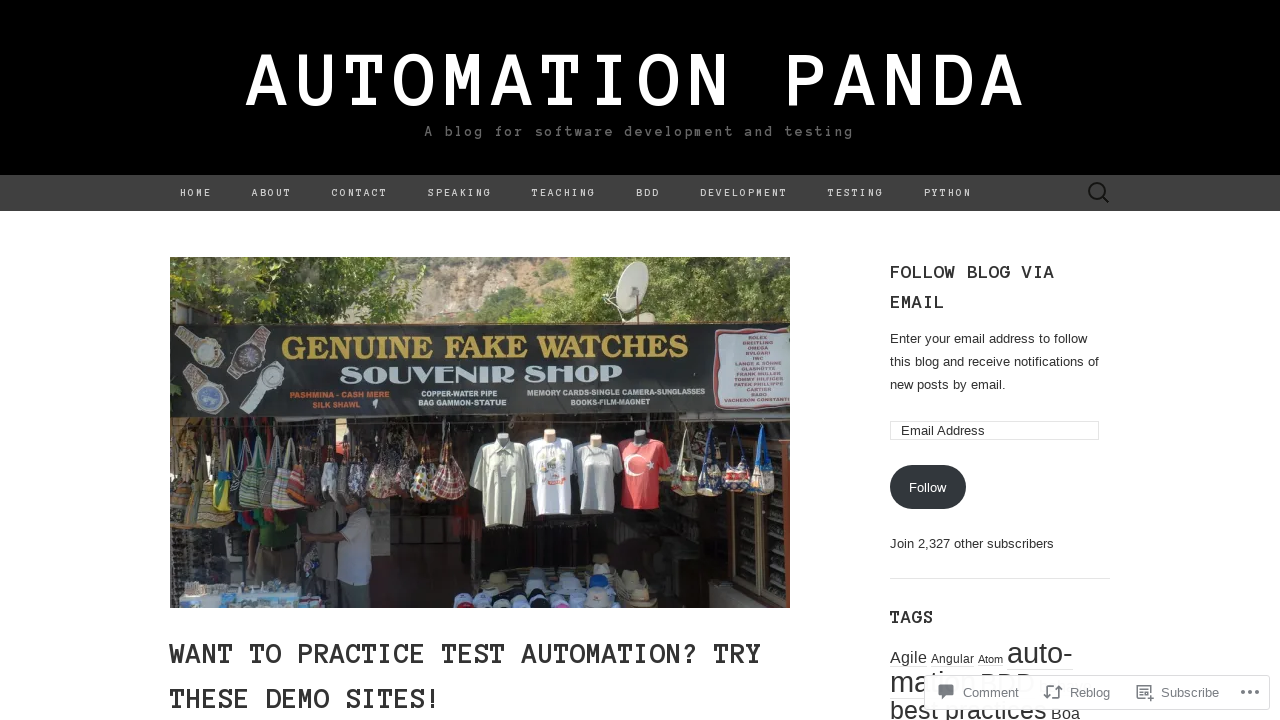

Scrolled JSONPlaceholder link into view
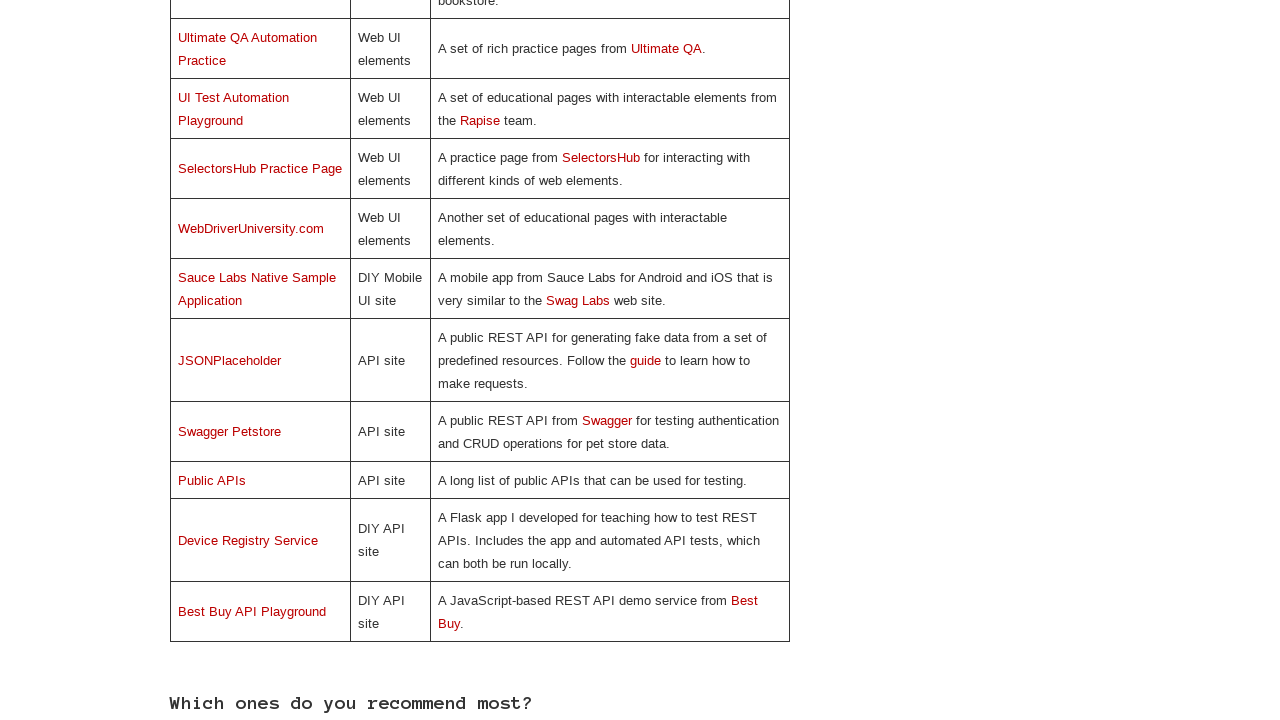

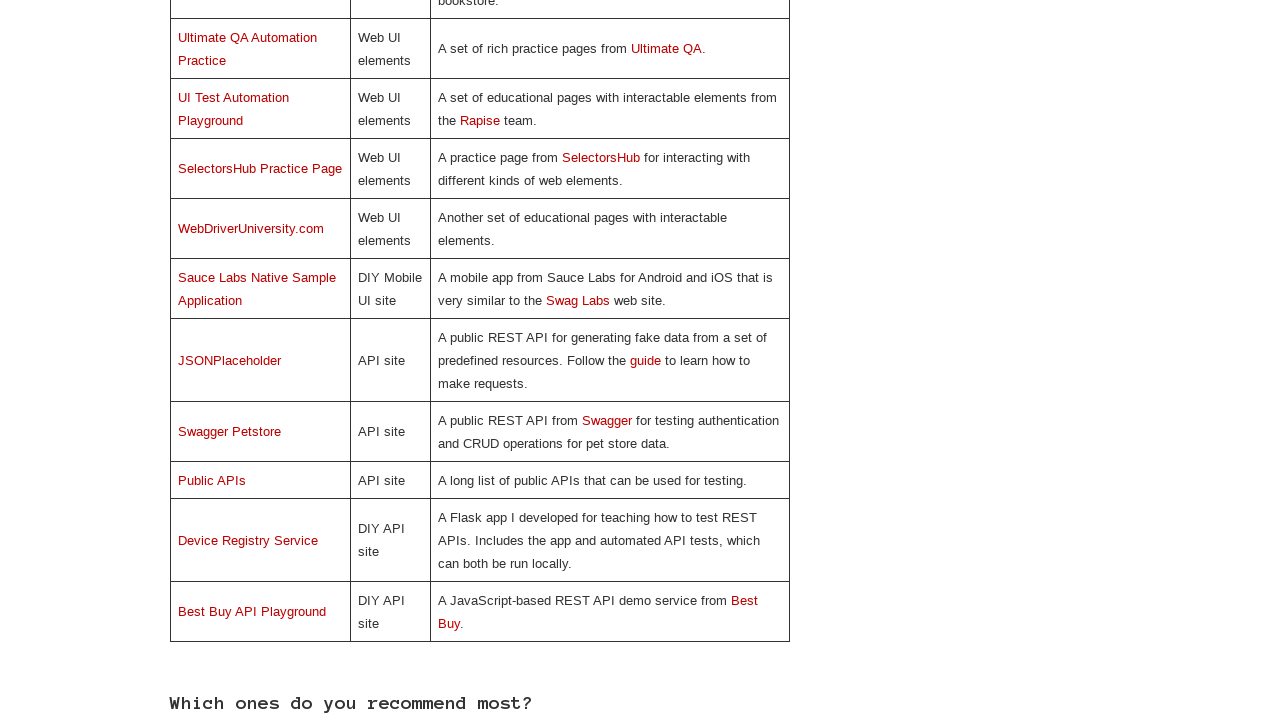